Tests navigation to GitHub sign up page by clicking the Sign up link and verifying the account creation form is displayed

Starting URL: https://github.com/

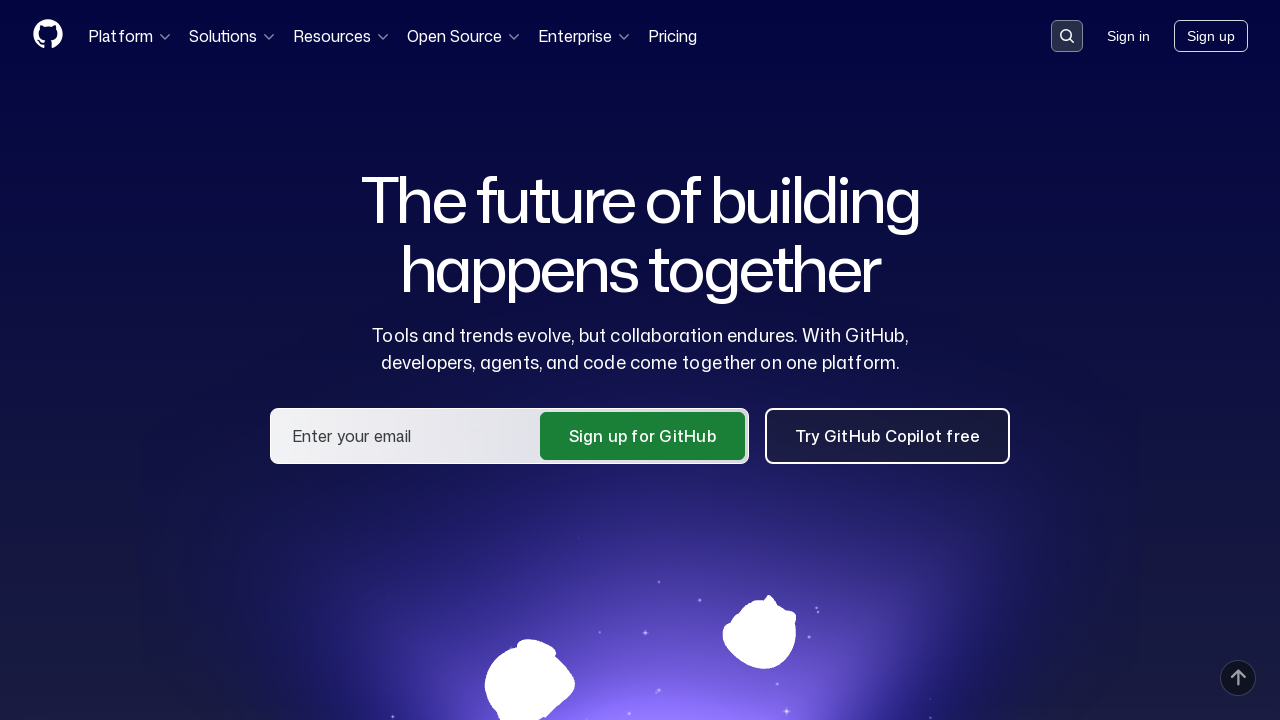

Clicked Sign up link on GitHub homepage at (1211, 36) on internal:role=link[name="Sign up"i]
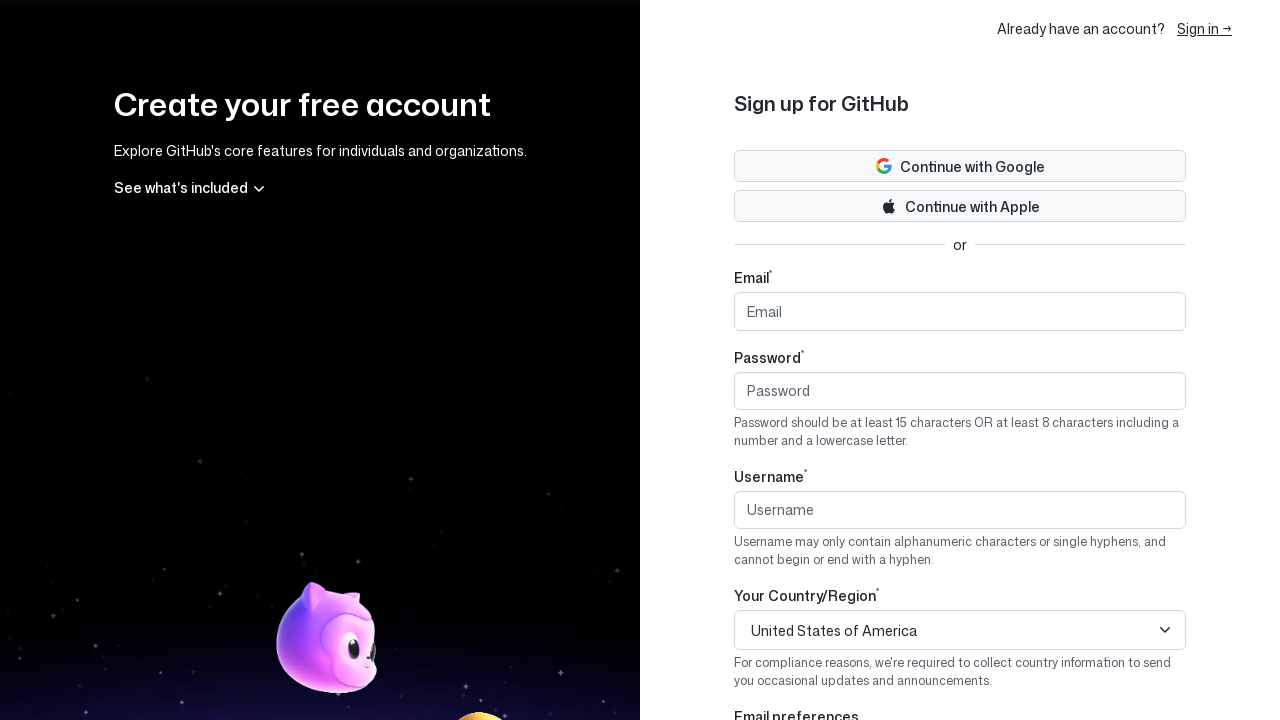

Sign up page loaded - 'Create your free account' heading is visible
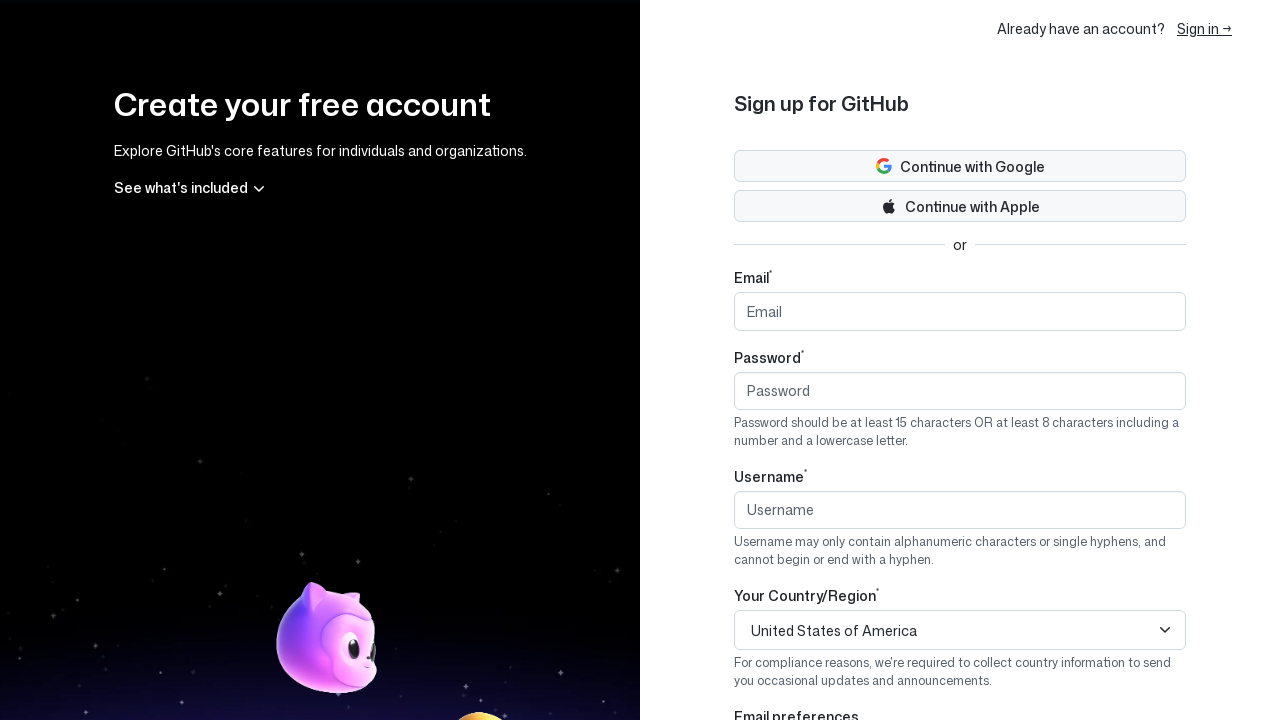

Account creation form is displayed and ready for input
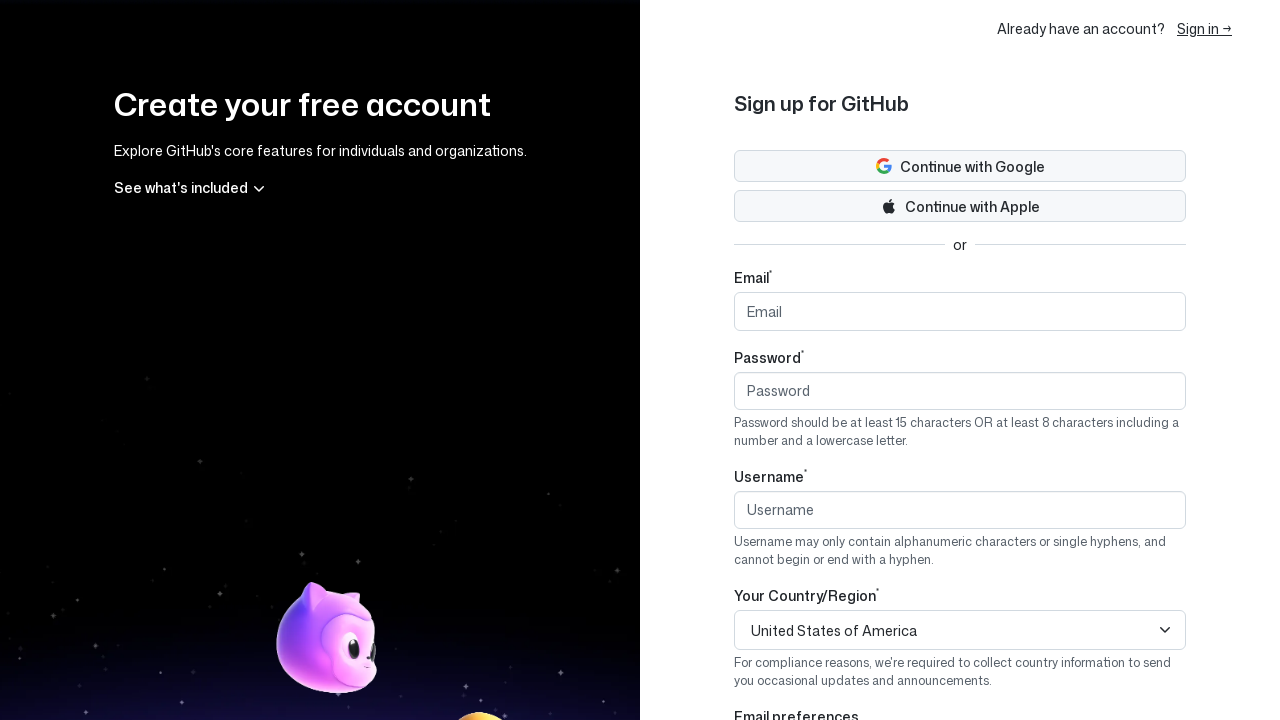

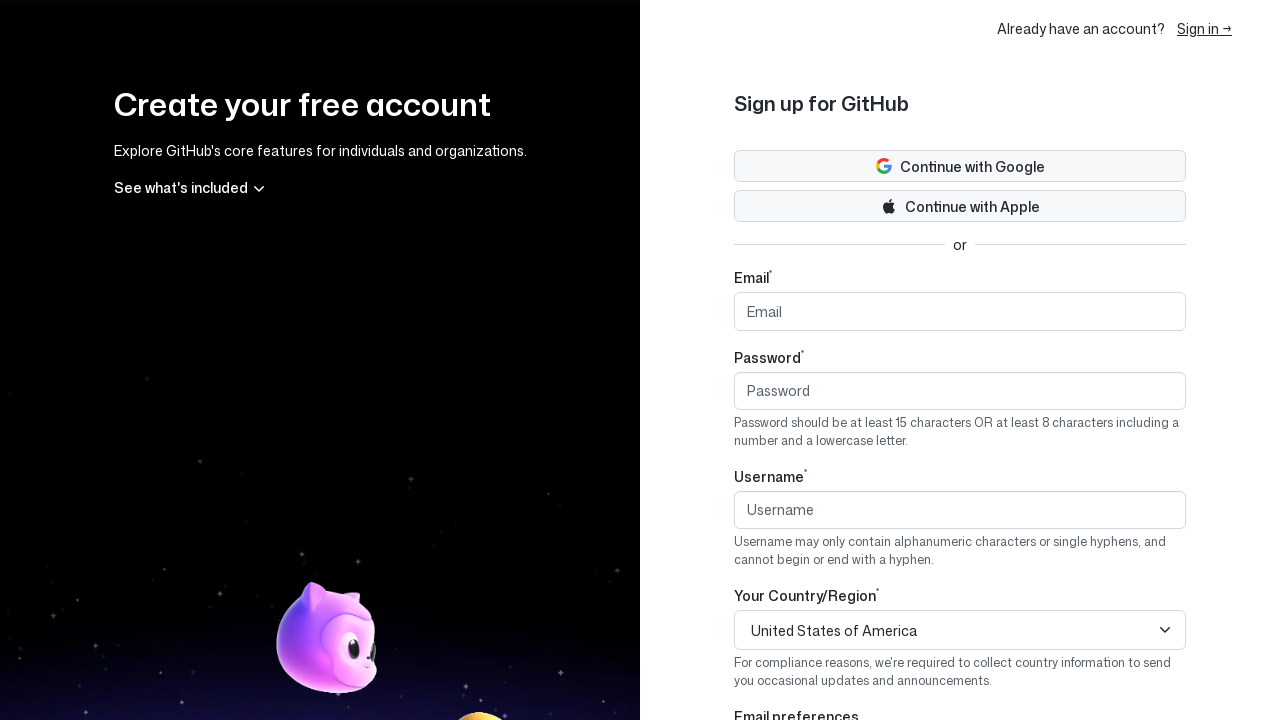